Tests table manipulation by selecting rows to delete, clicking delete button, then adding a new company entry to the table.

Starting URL: https://savkk.github.io/selenium-practice/

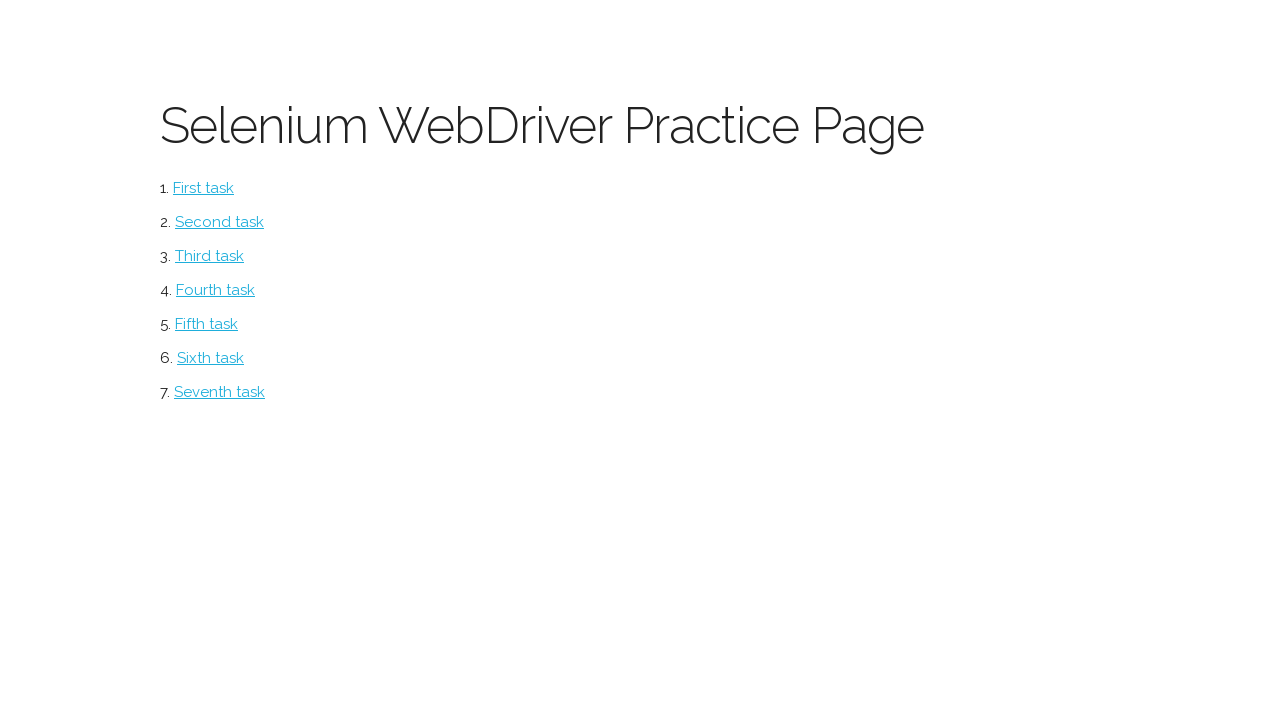

Clicked on table section at (220, 392) on #table
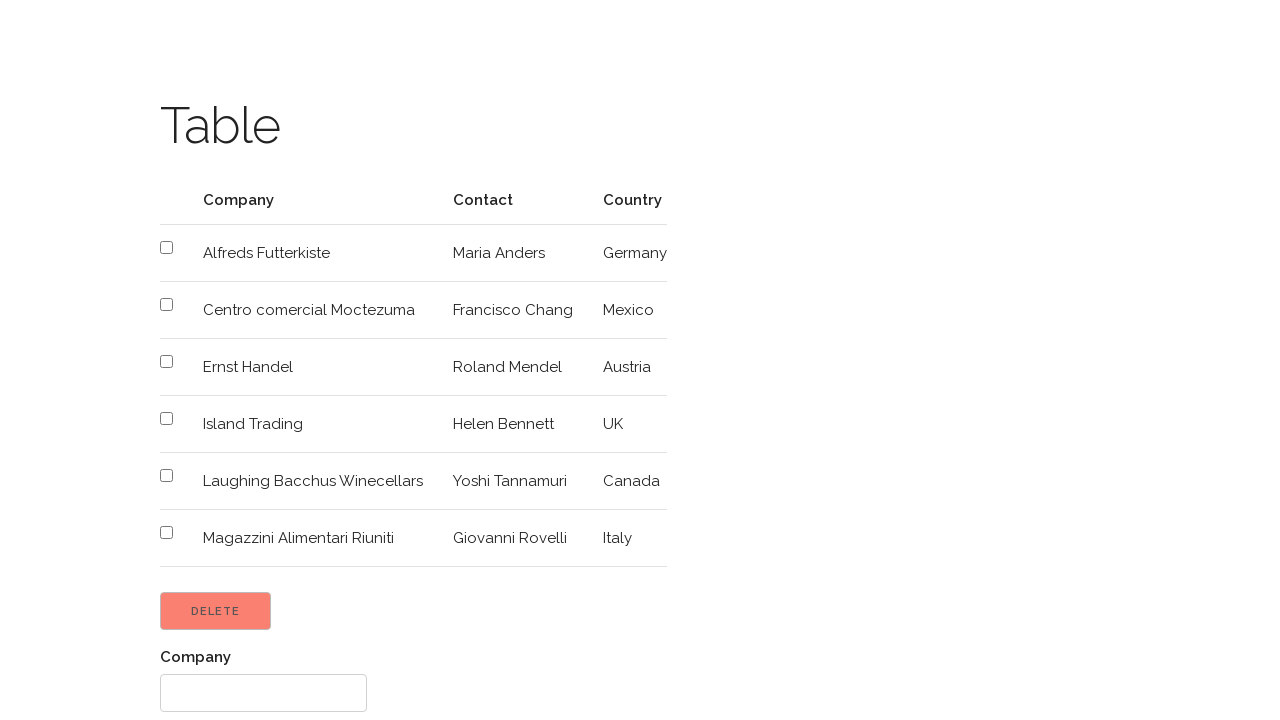

Selected row with 'Ernst Handel' for deletion at (166, 362) on xpath=//td[.='Ernst Handel']//ancestor::tr//input
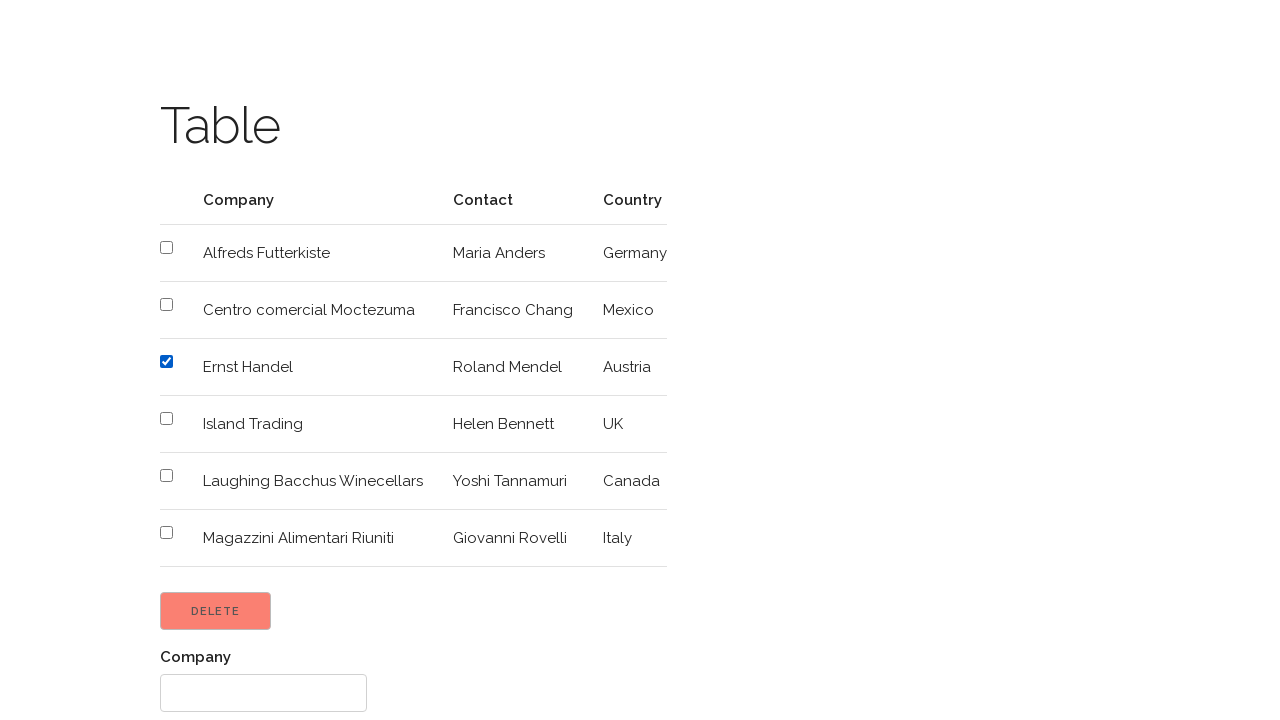

Selected row with 'Canada' for deletion at (166, 476) on xpath=//td[.='Canada']//ancestor::tr//input
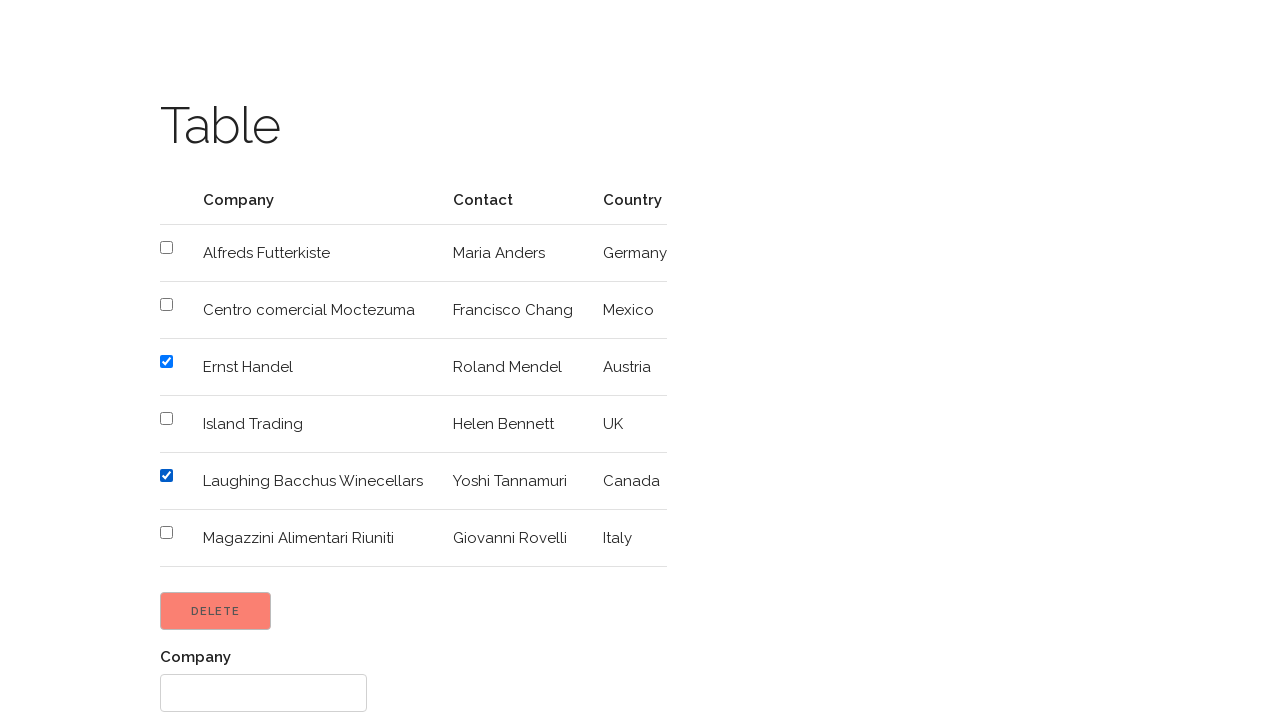

Clicked Delete button to remove selected rows at (216, 611) on input[value='Delete']
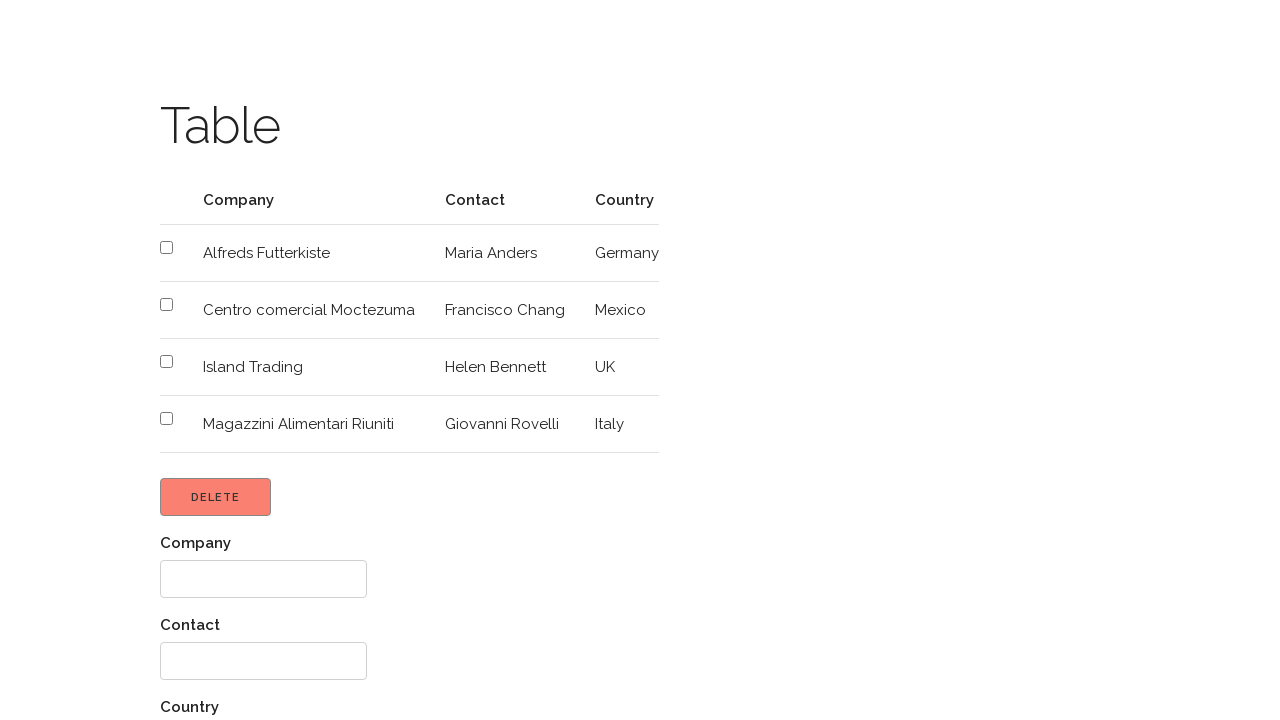

Filled in company name 'Magazzini' on //label[.='Company']/following-sibling::input[@type='text']
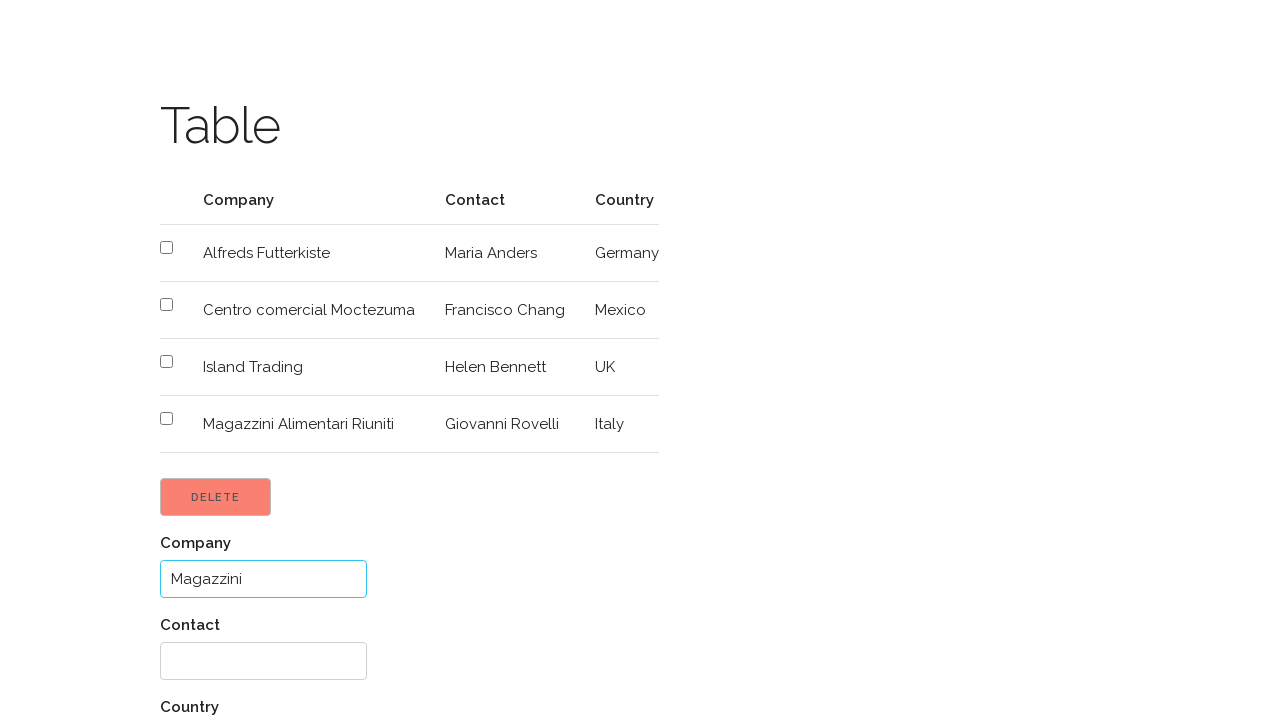

Filled in contact name 'Giovanni Bennett' on //label[.='Contact']/following-sibling::input[@type='text']
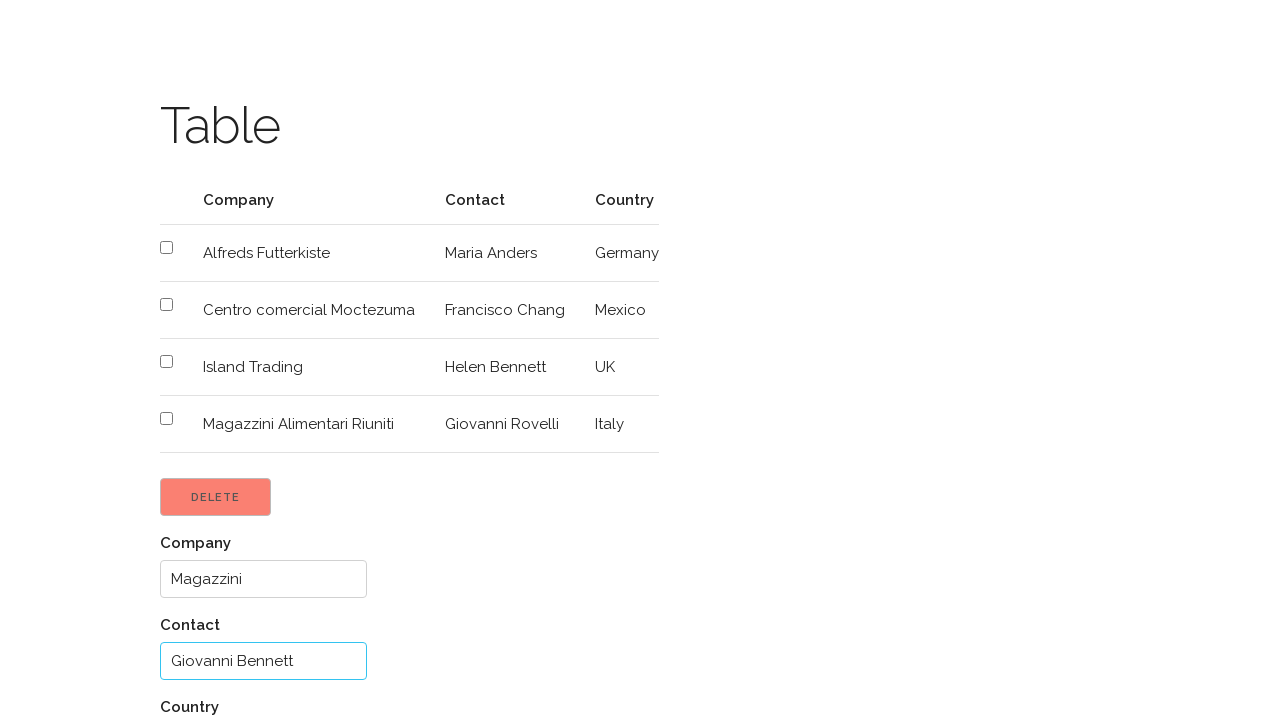

Filled in country 'UK' on //label[.='Country']/following-sibling::input[@type='text']
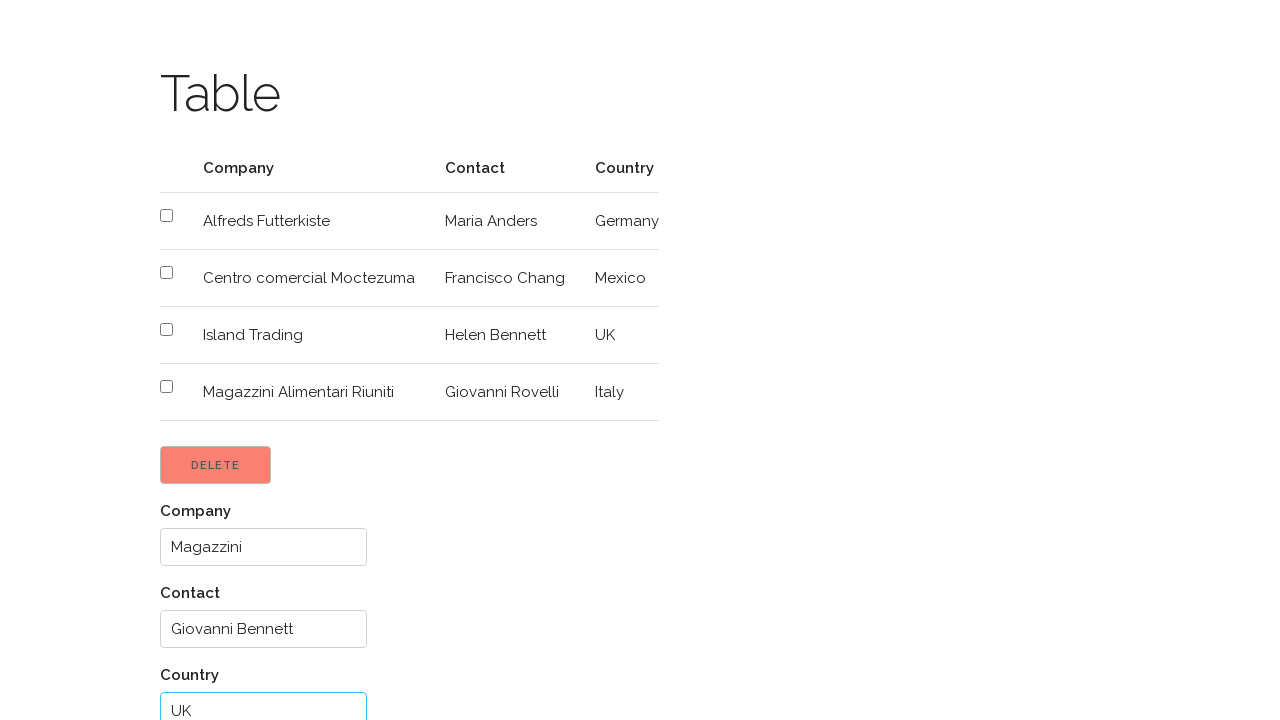

Clicked Add button to add new company entry to table at (204, 661) on input[value='Add']
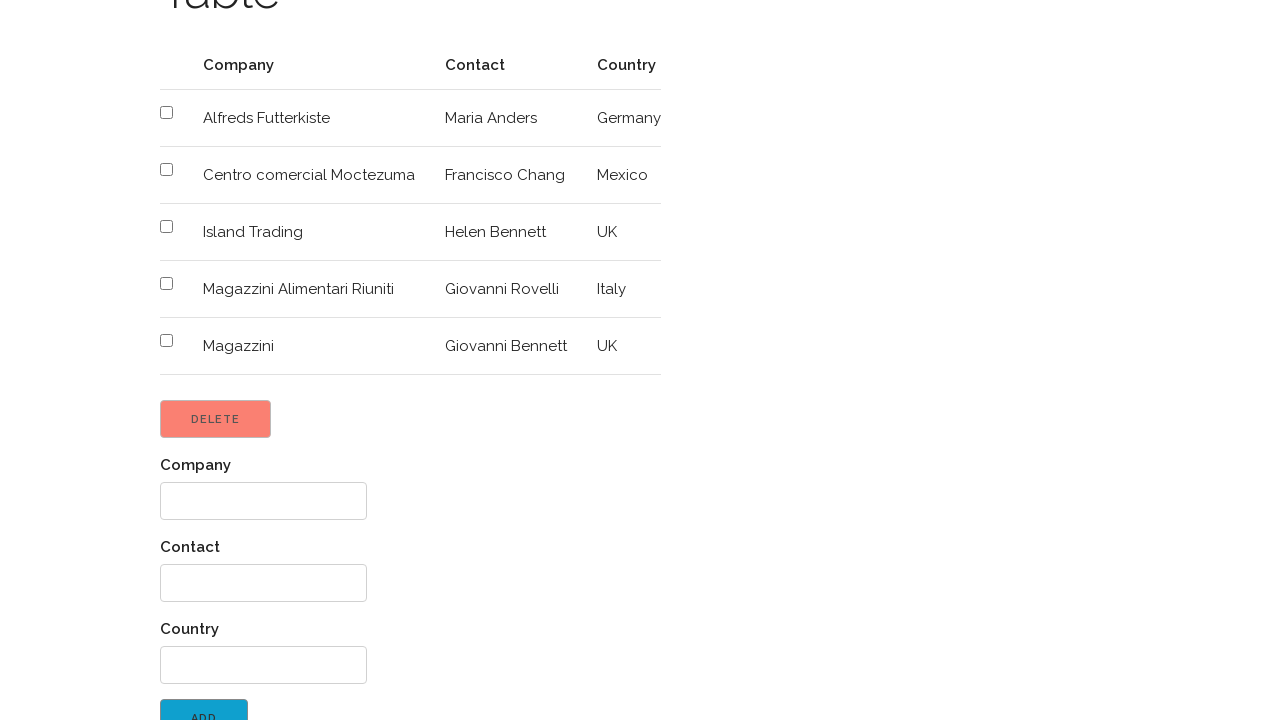

Clicked return to menu link at (243, 703) on xpath=//label[@id='back']/a
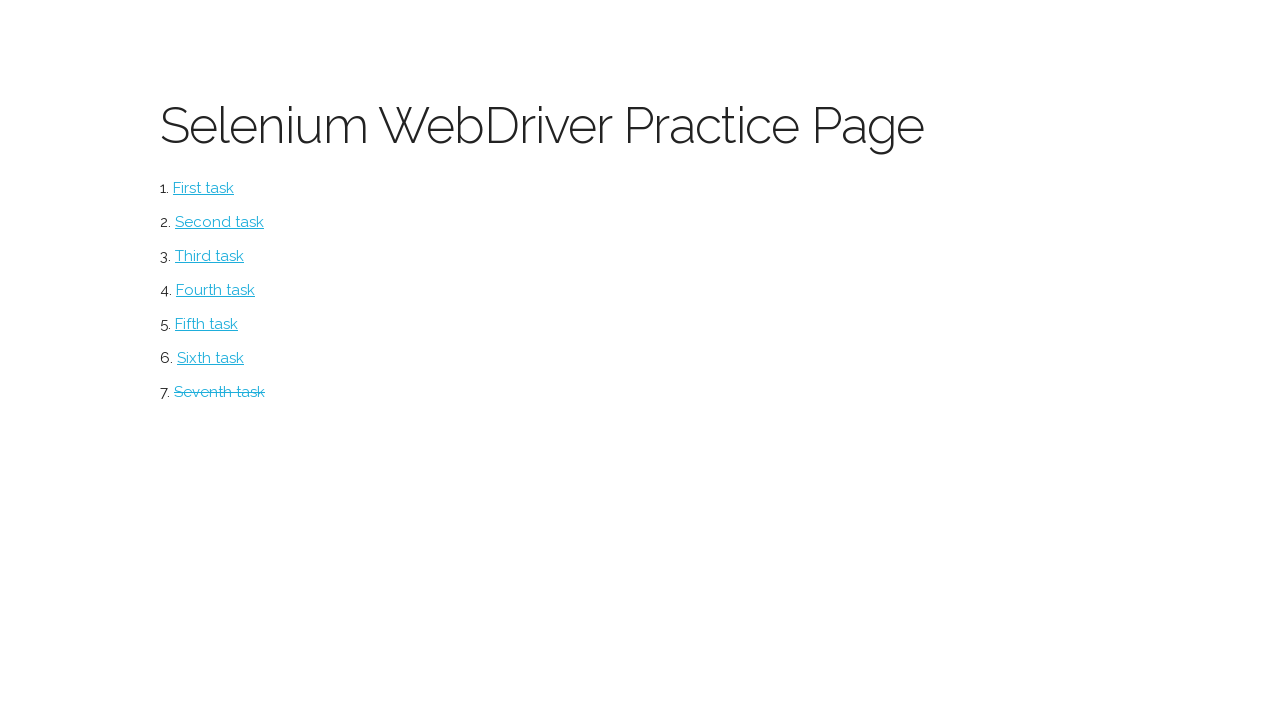

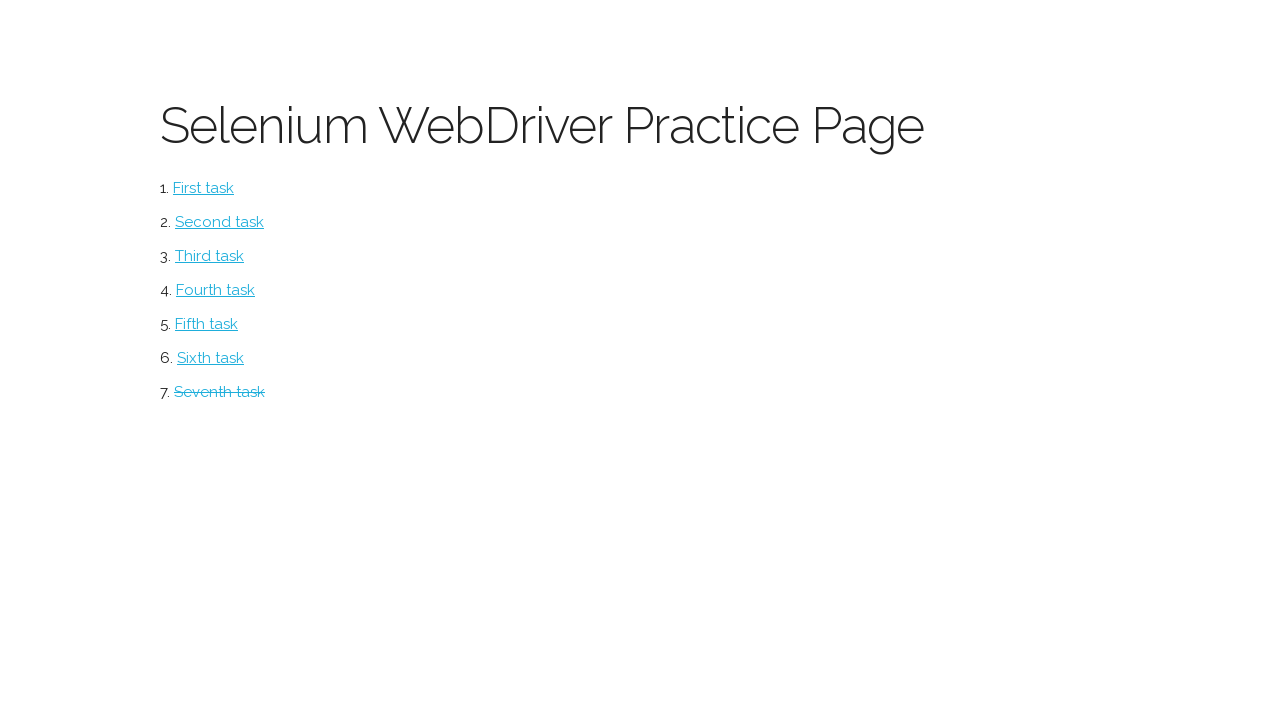